Tests JavaScript confirmation alert by clicking on confirm box button, accepting the alert, and verifying the alert message

Starting URL: http://automationbykrishna.com/

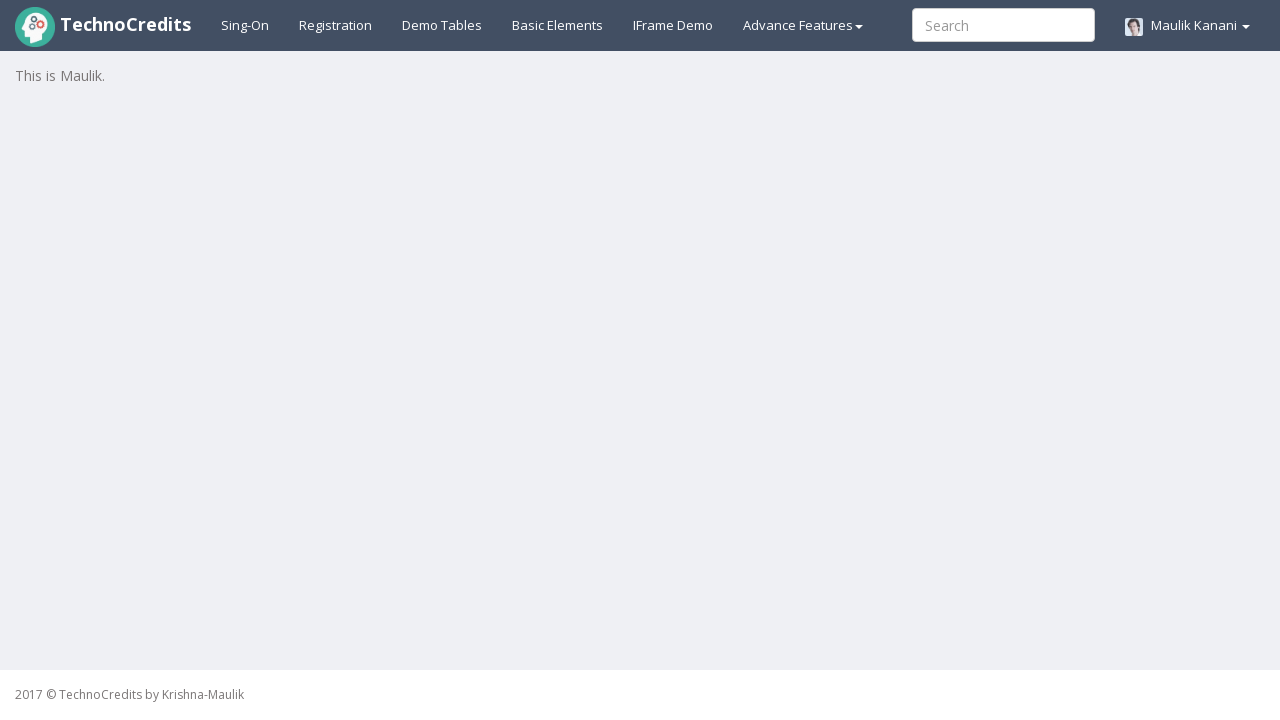

Clicked on basic elements link at (558, 25) on xpath=//a[@id='basicelements']
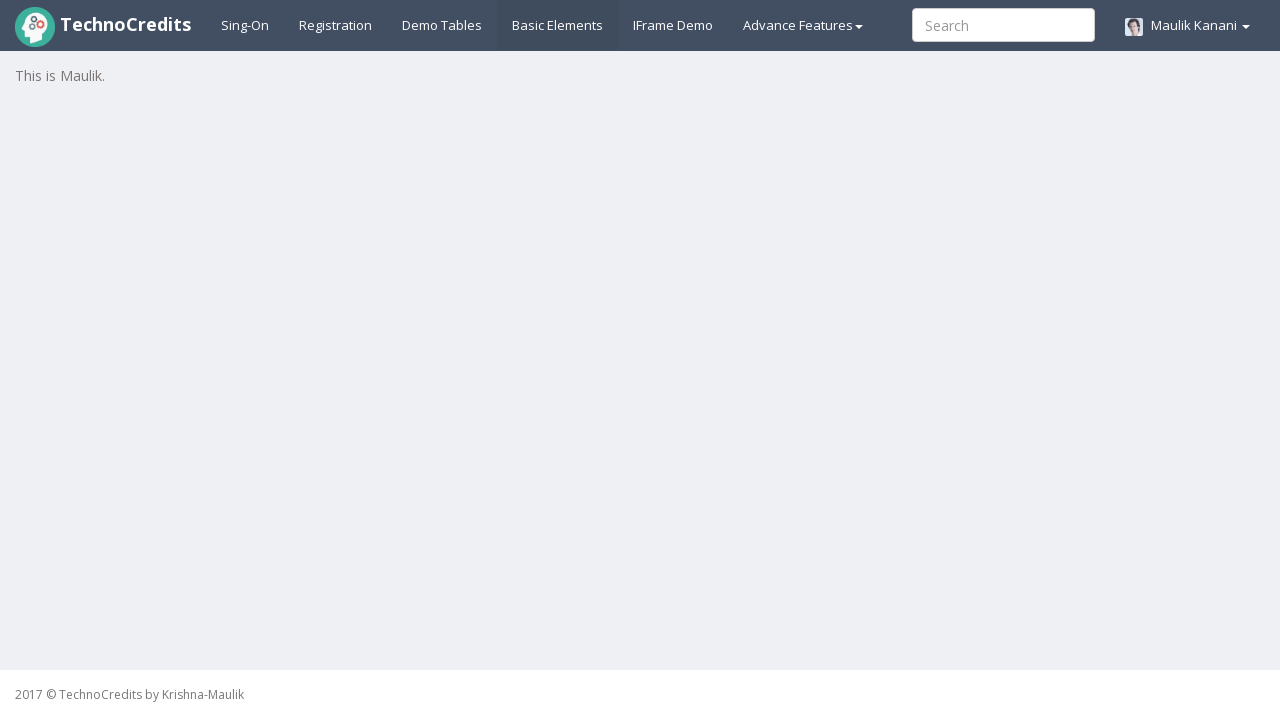

Waited for page to load
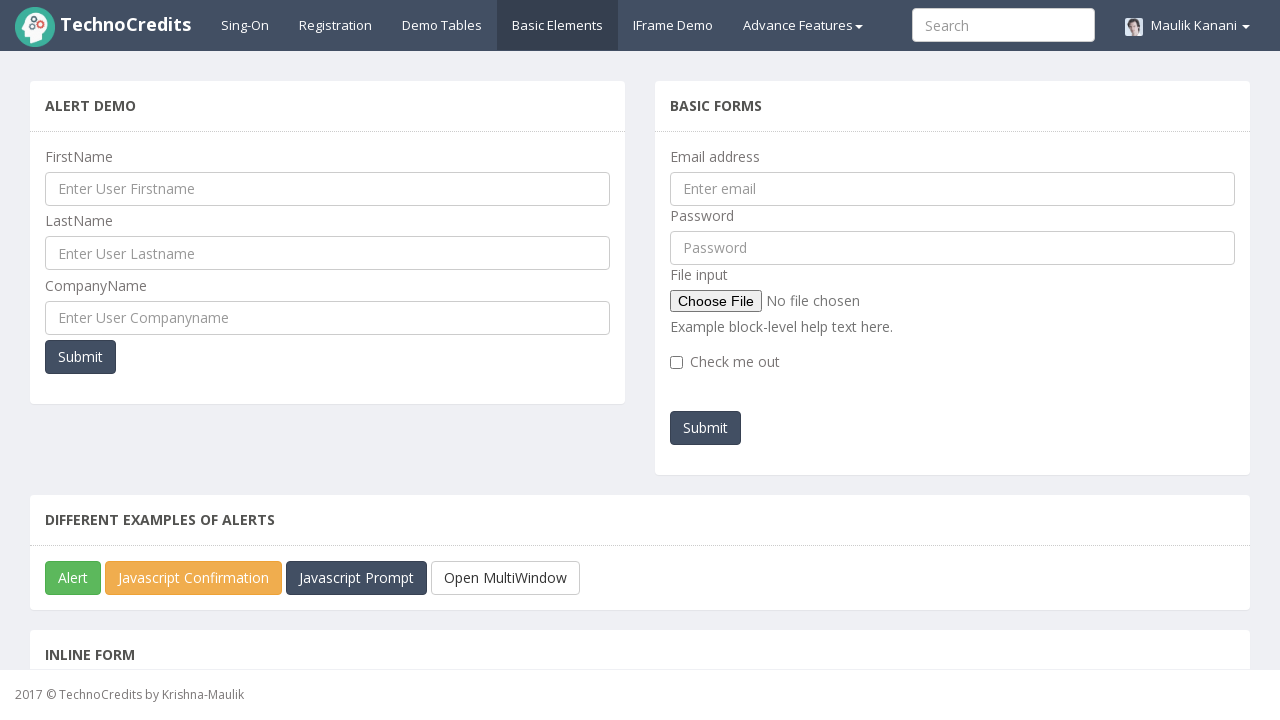

Scrolled down 300 pixels to reveal button
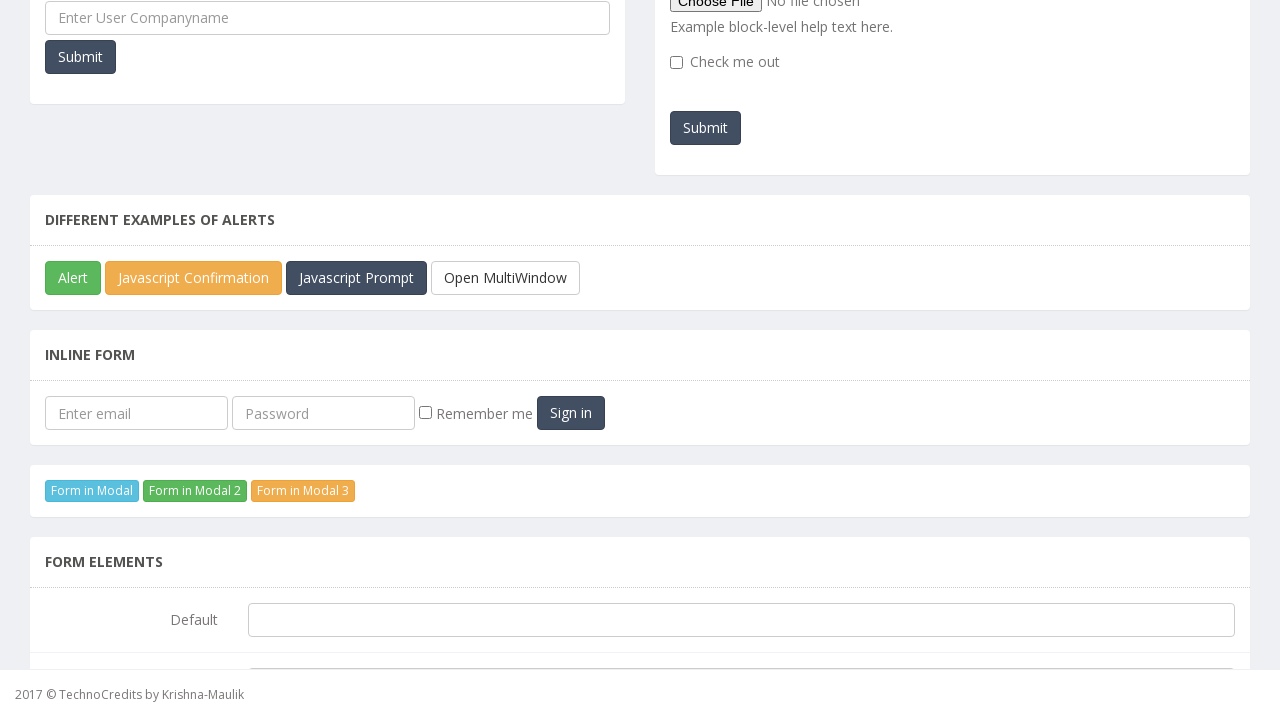

Set up dialog handler to accept confirmation alerts
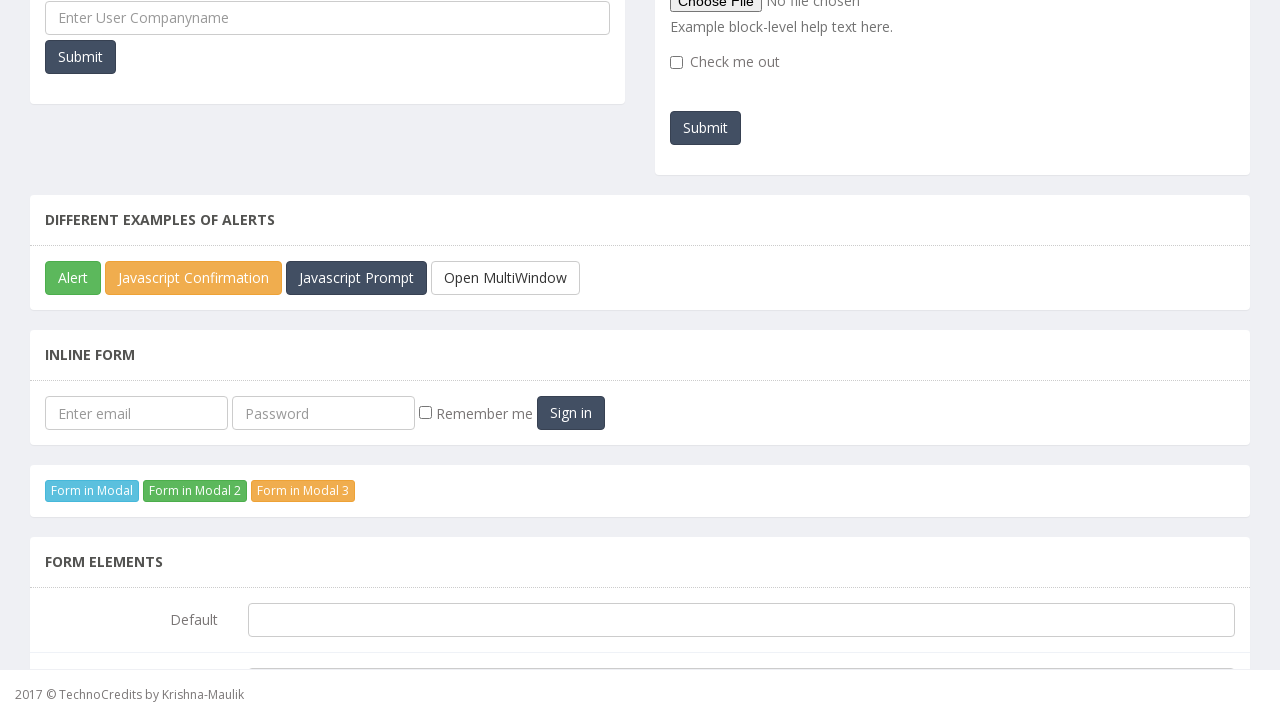

Clicked the JavaScript confirmation box button at (194, 278) on xpath=//button[@id='javascriptConfirmBox']
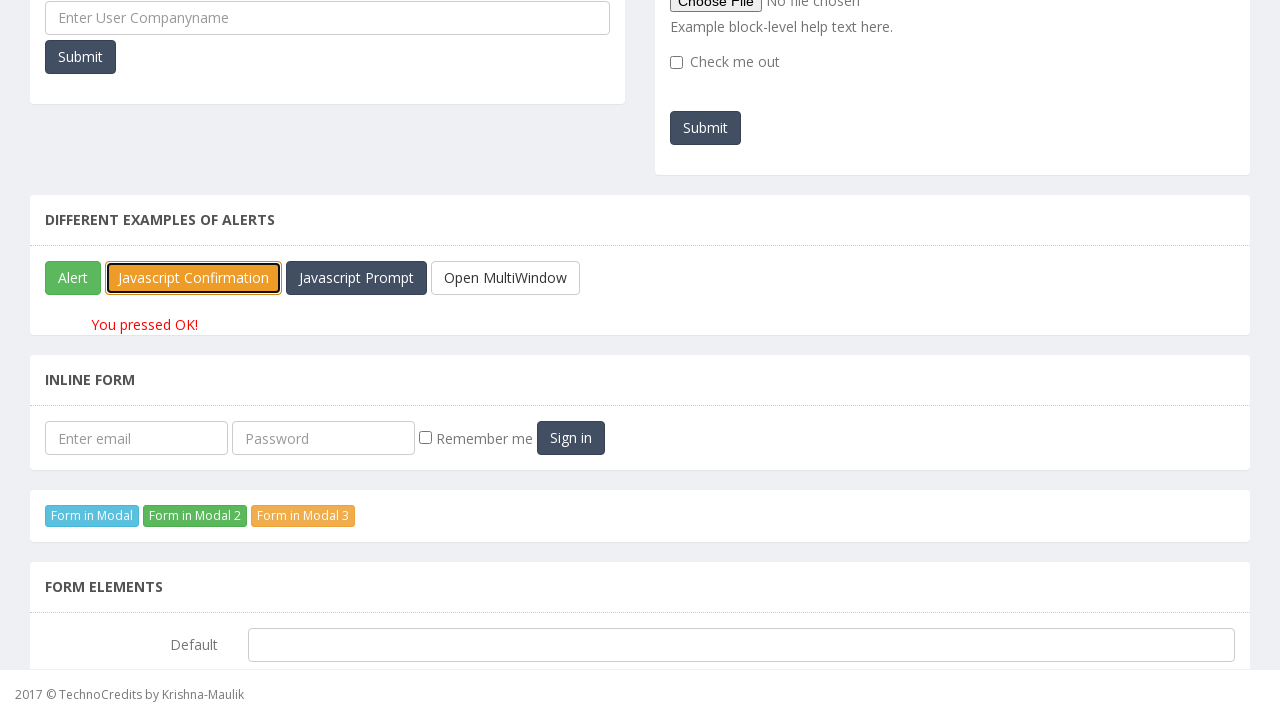

Waited for confirmation alert to be processed
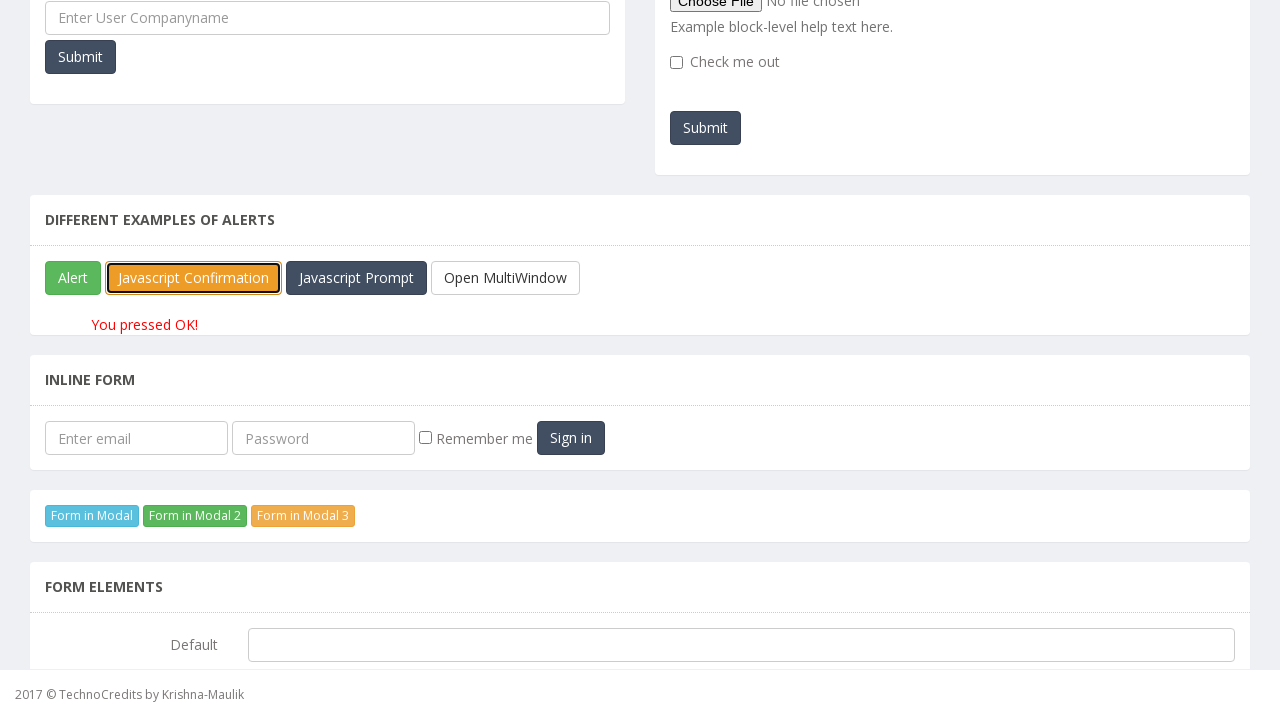

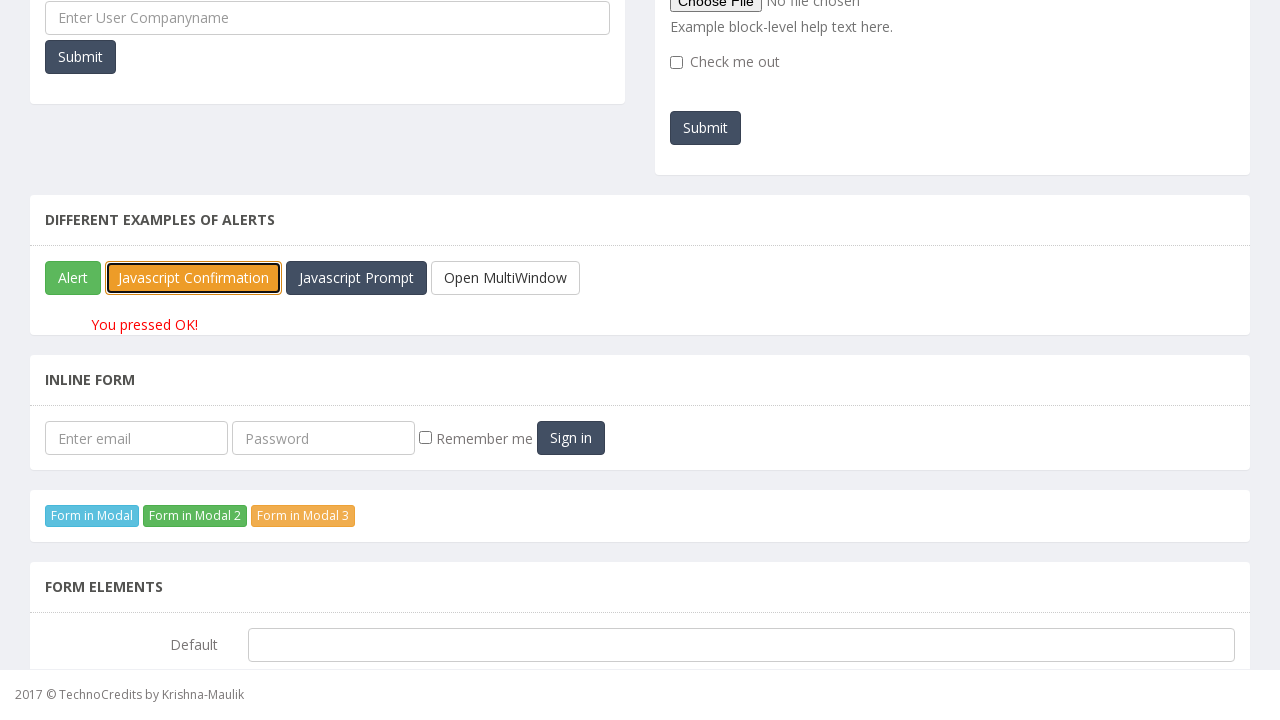